Tests basic navigation by visiting two websites (AXA Investment Managers and OpenMRS demo) and verifying page titles load correctly

Starting URL: http://www.axa-im.com

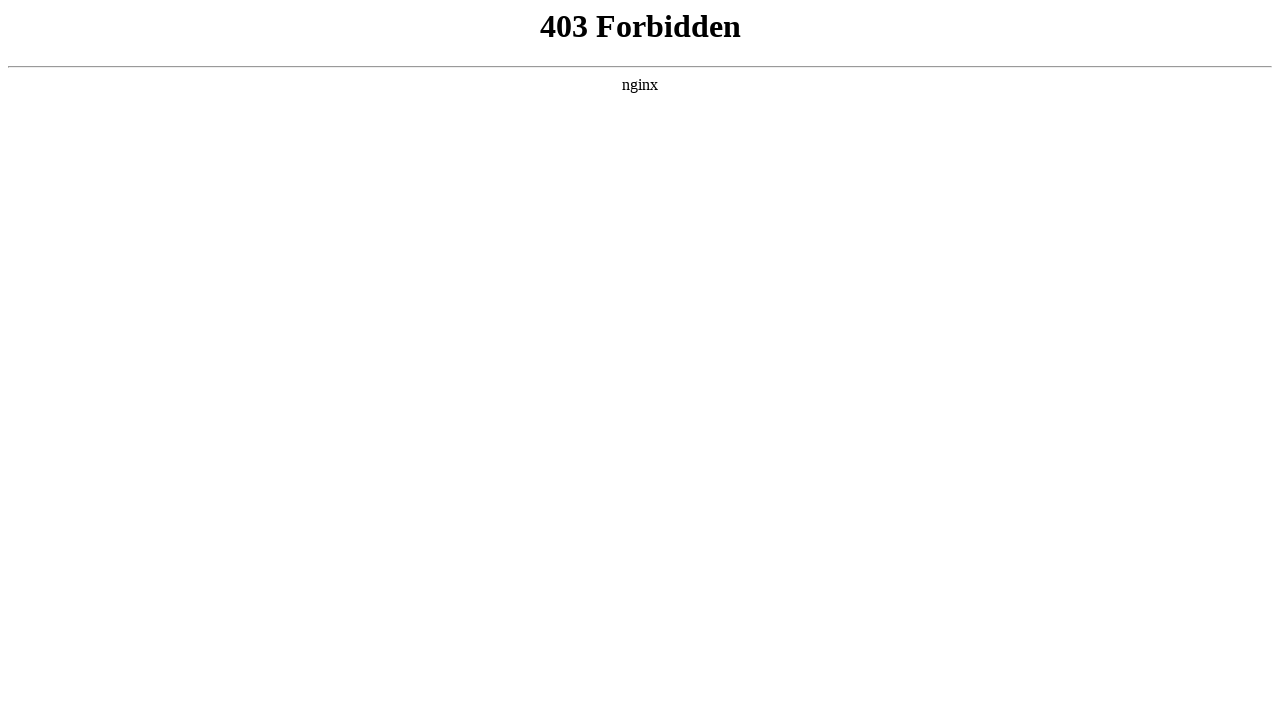

Waited for AXA Investment Managers page to load (domcontentloaded)
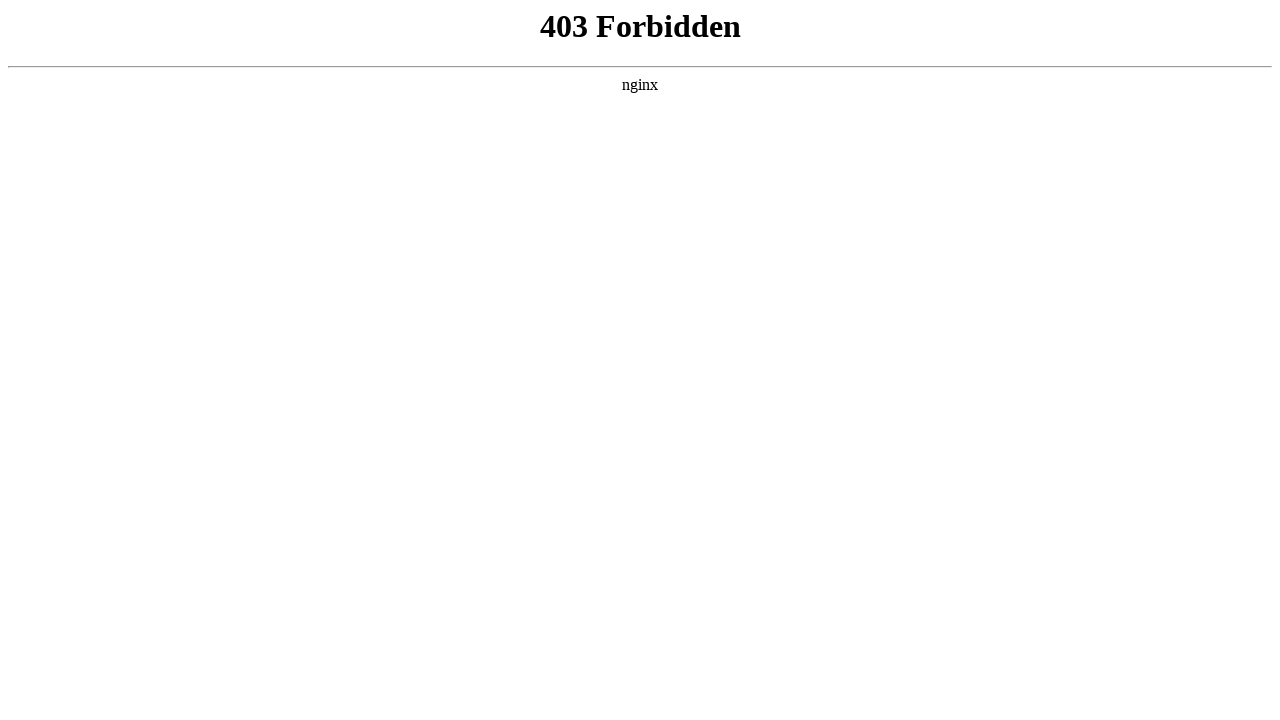

Retrieved title from AXA Investment Managers page: 403 Forbidden
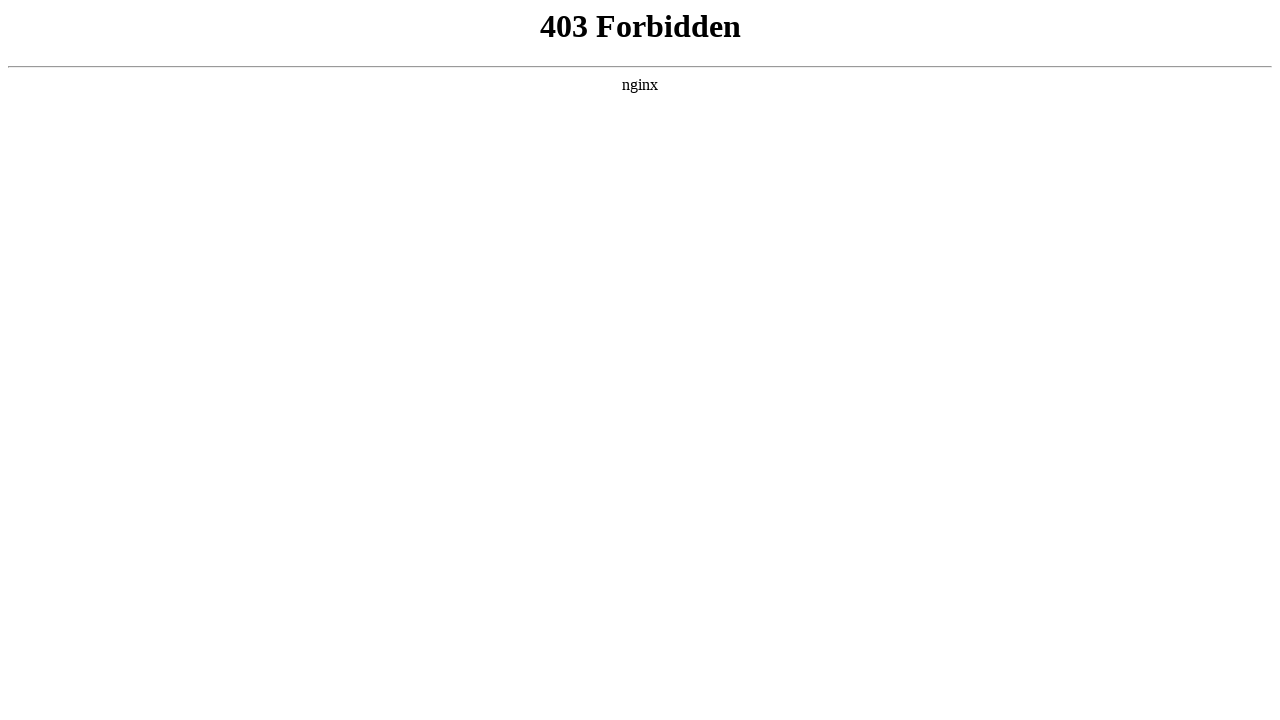

Navigated to OpenMRS demo login page
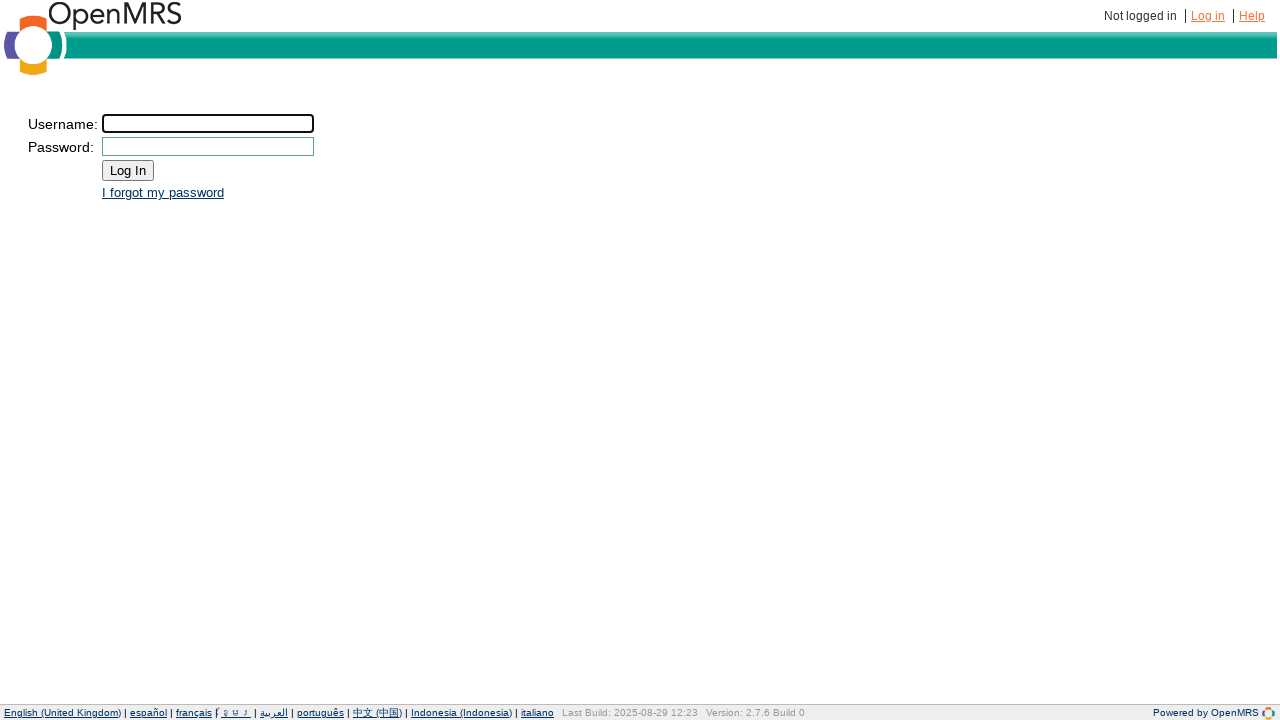

Waited for OpenMRS demo page to load (domcontentloaded)
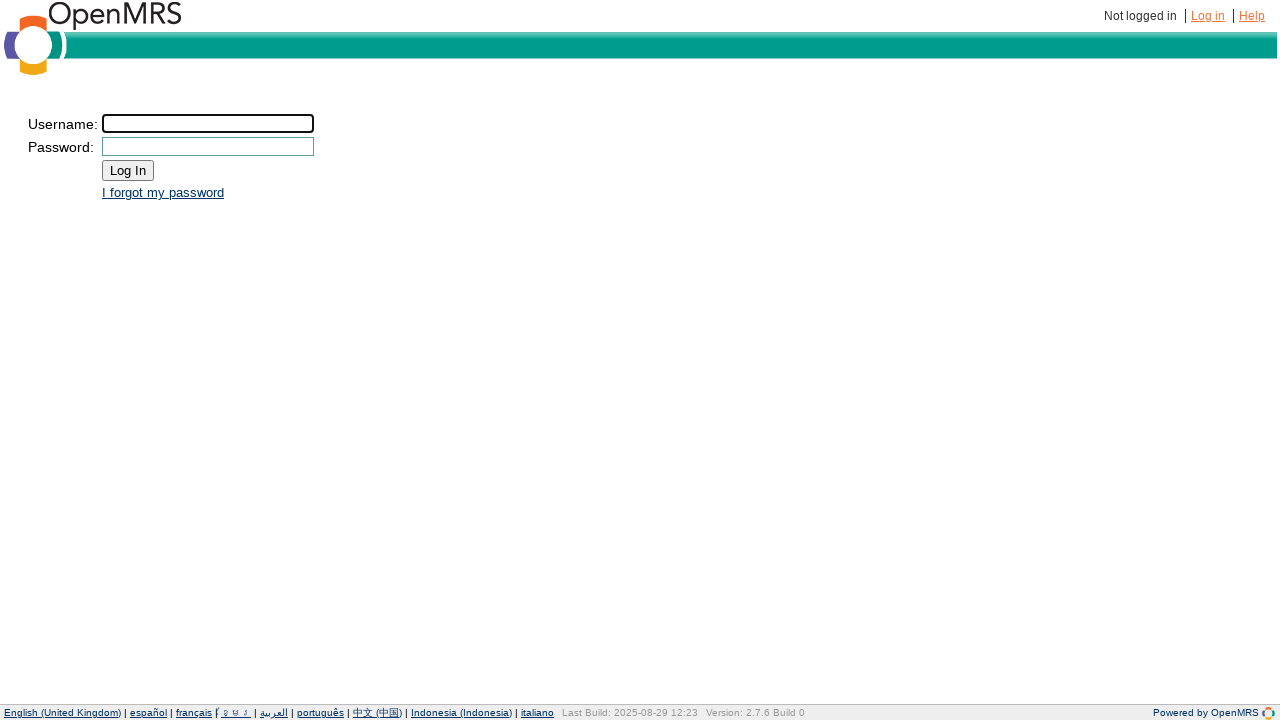

Retrieved title from OpenMRS demo page: OpenMRS - Login
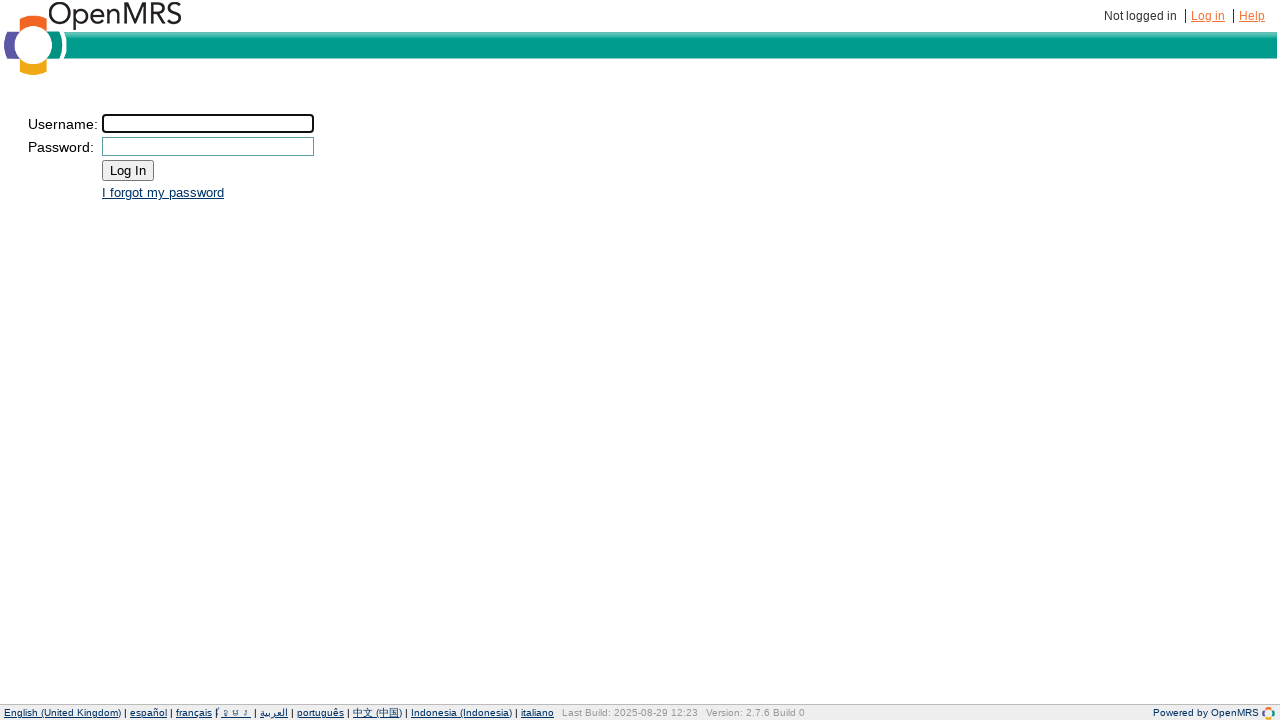

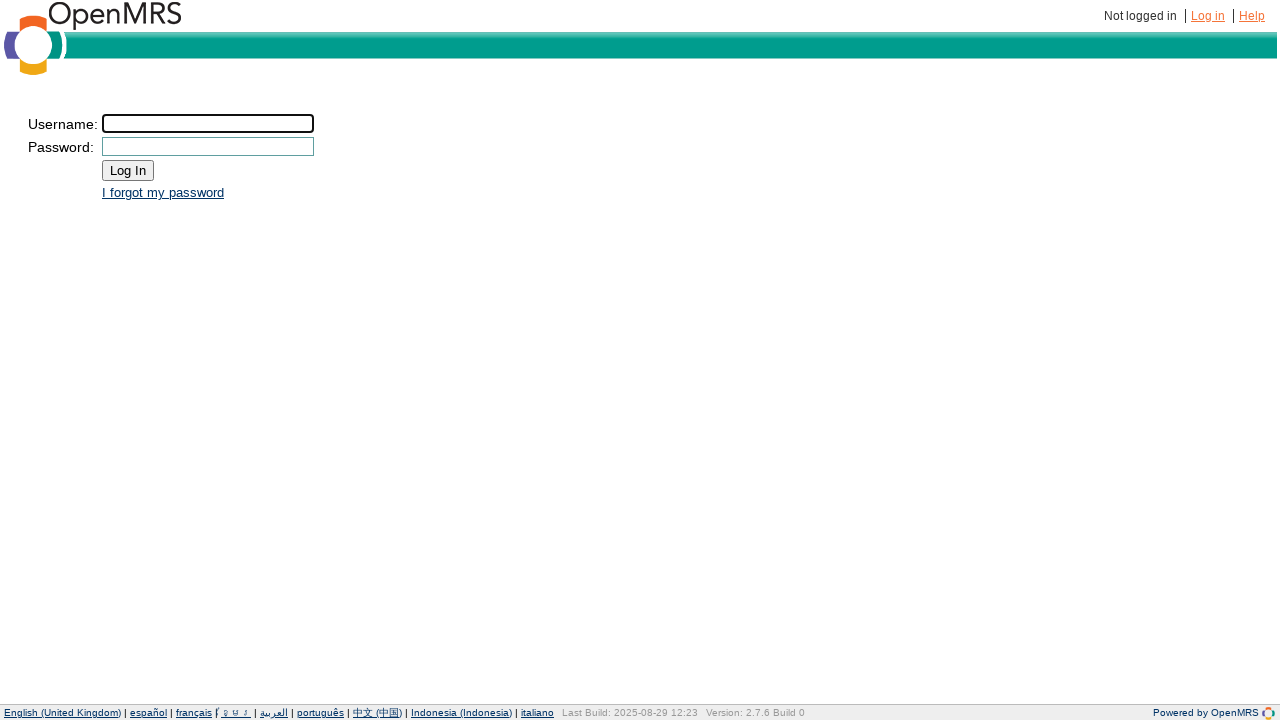